Tests accepting a JavaScript confirm alert by clicking a confirm button and accepting the alert dialog

Starting URL: https://www.rahulshettyacademy.com/AutomationPractice/

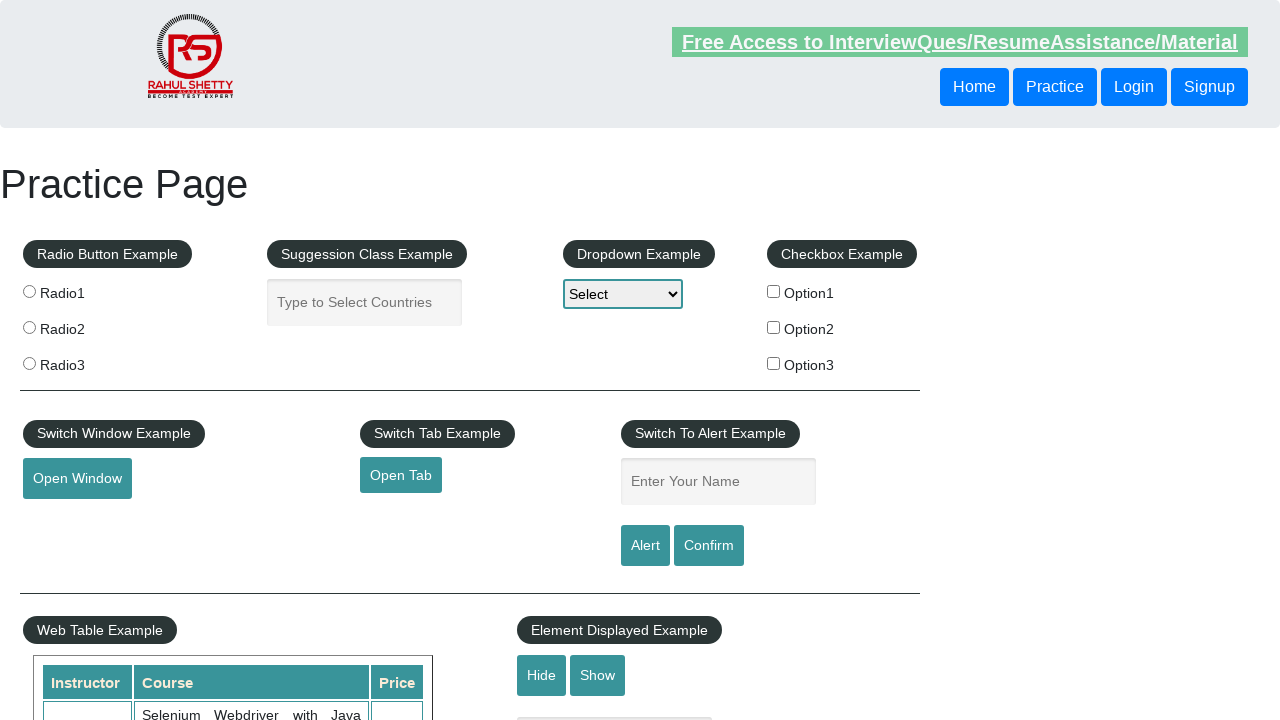

Clicked confirm button to trigger alert at (709, 546) on #confirmbtn
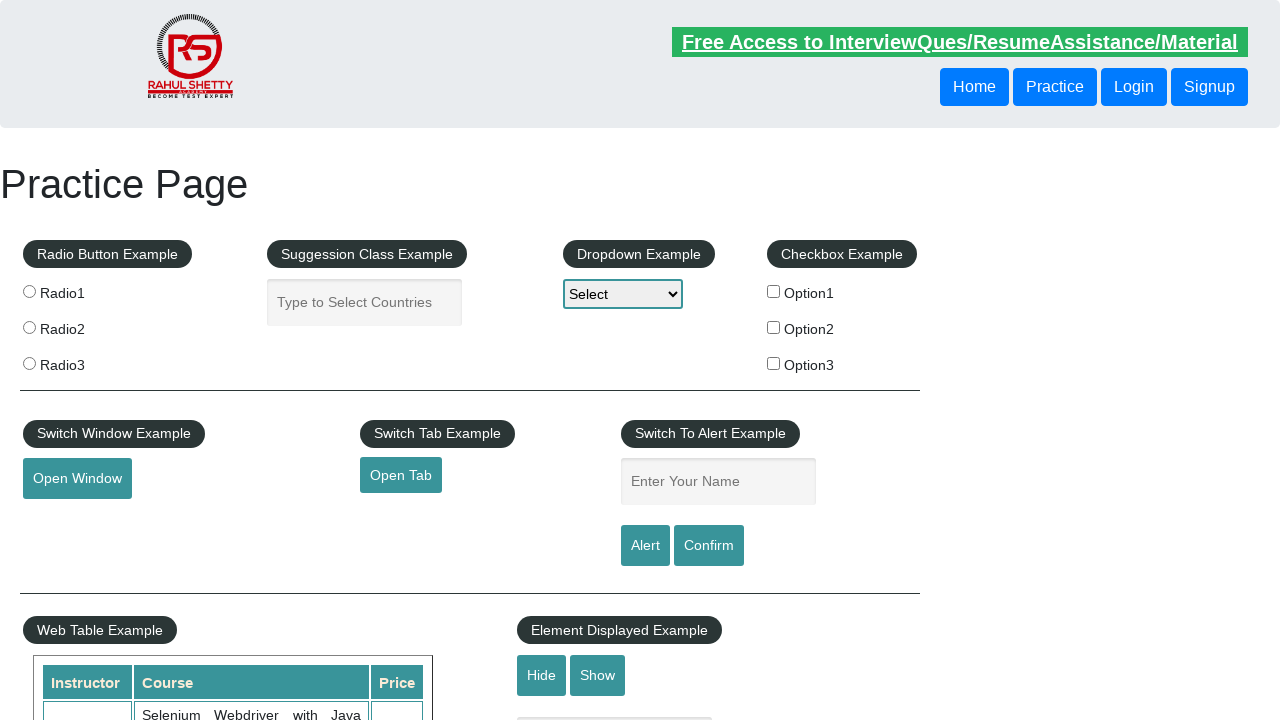

Set up dialog handler to accept alerts
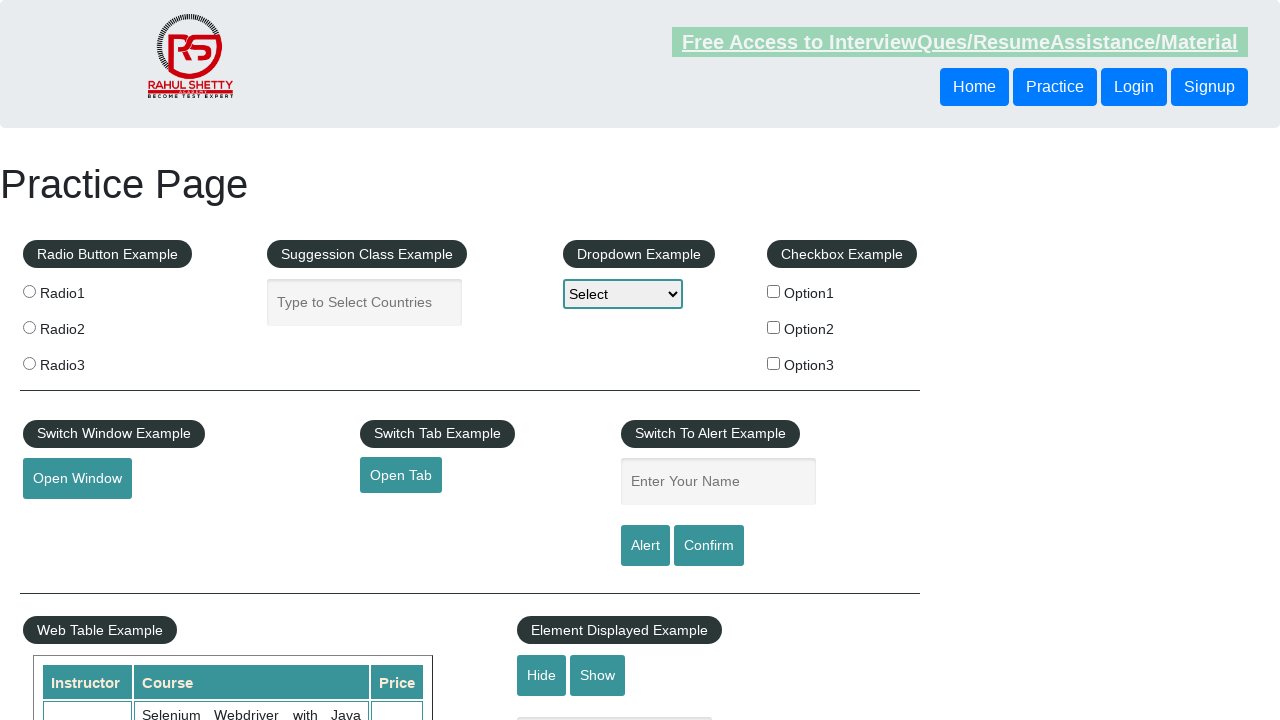

Clicked confirm button again to trigger and handle the JavaScript confirm dialog at (709, 546) on #confirmbtn
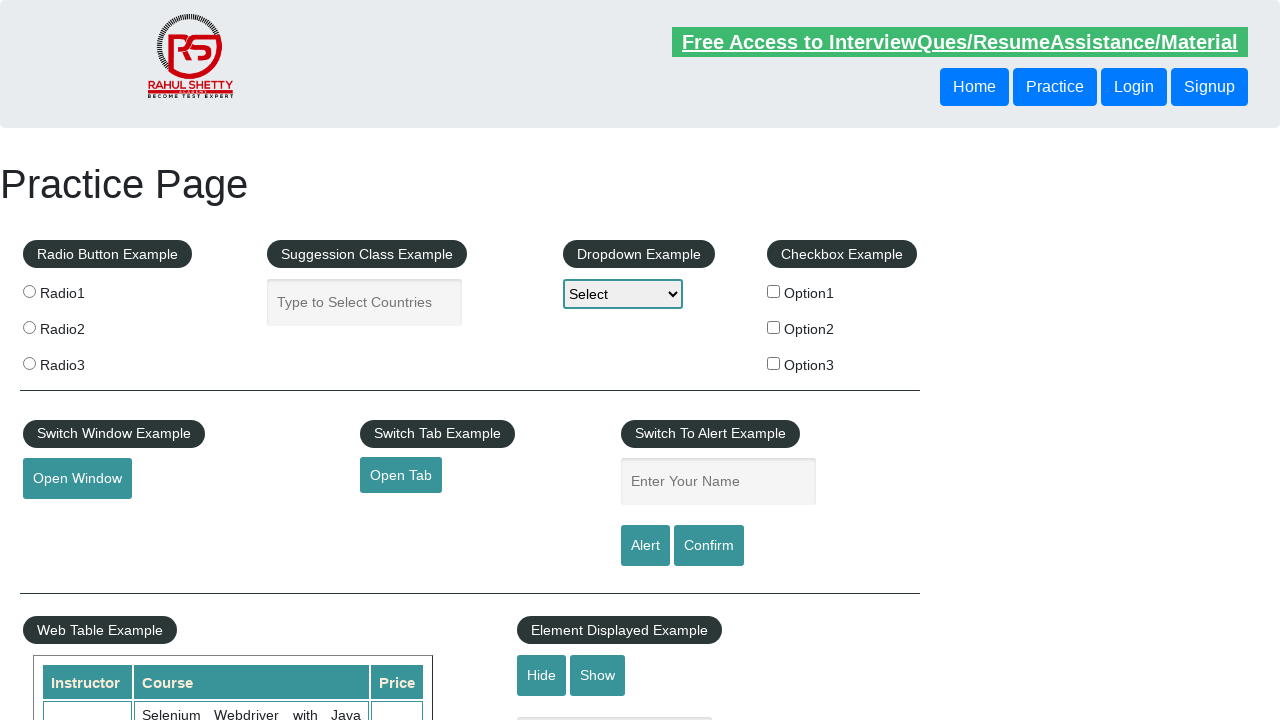

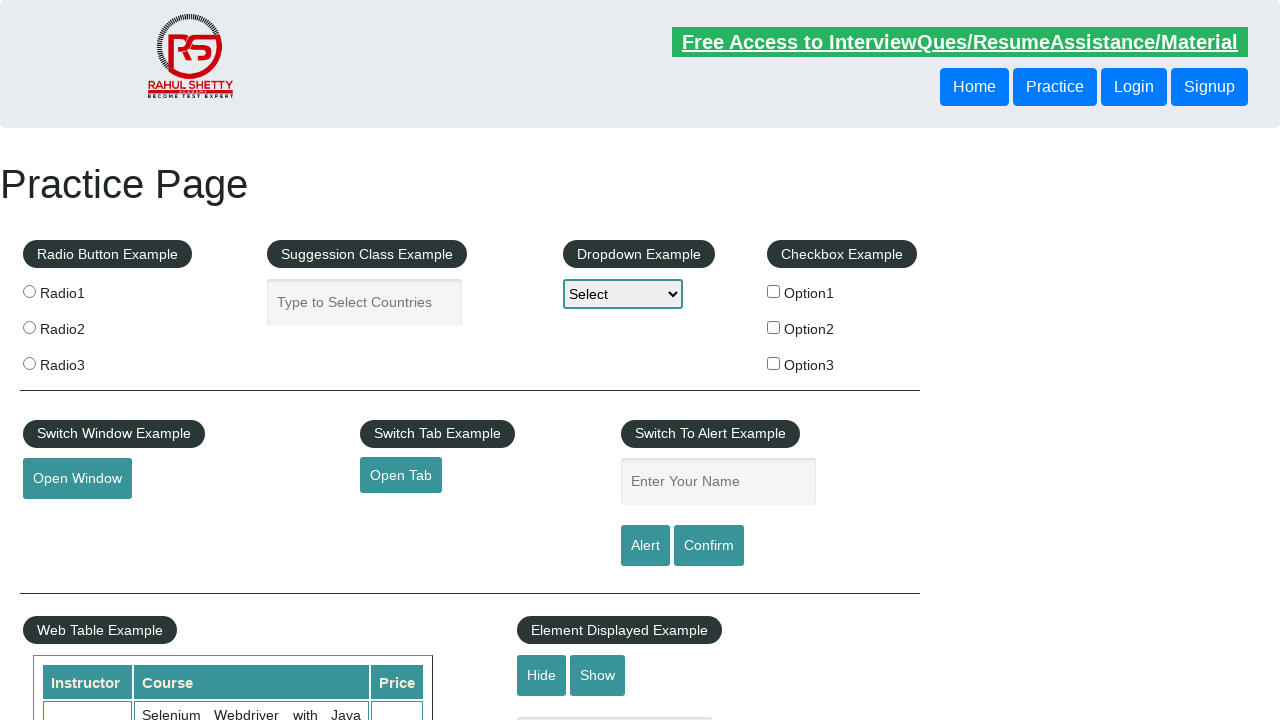